Tests adding a product review by navigating to products page, clicking on a product's View Product link, filling in the review form with name, email and review text, and submitting it.

Starting URL: http://automationexercise.com

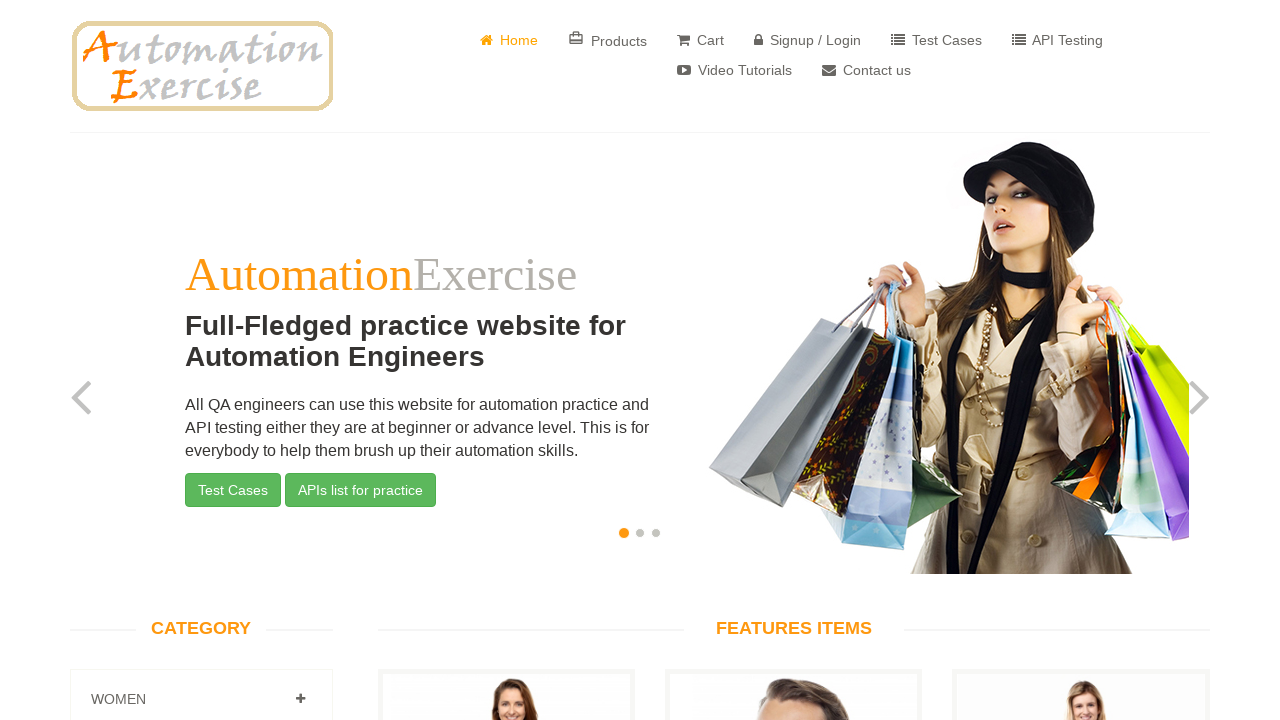

Clicked on Products link in header at (608, 40) on #header > div > div > div > div.col-sm-8 > div > ul > li:nth-child(2) > a
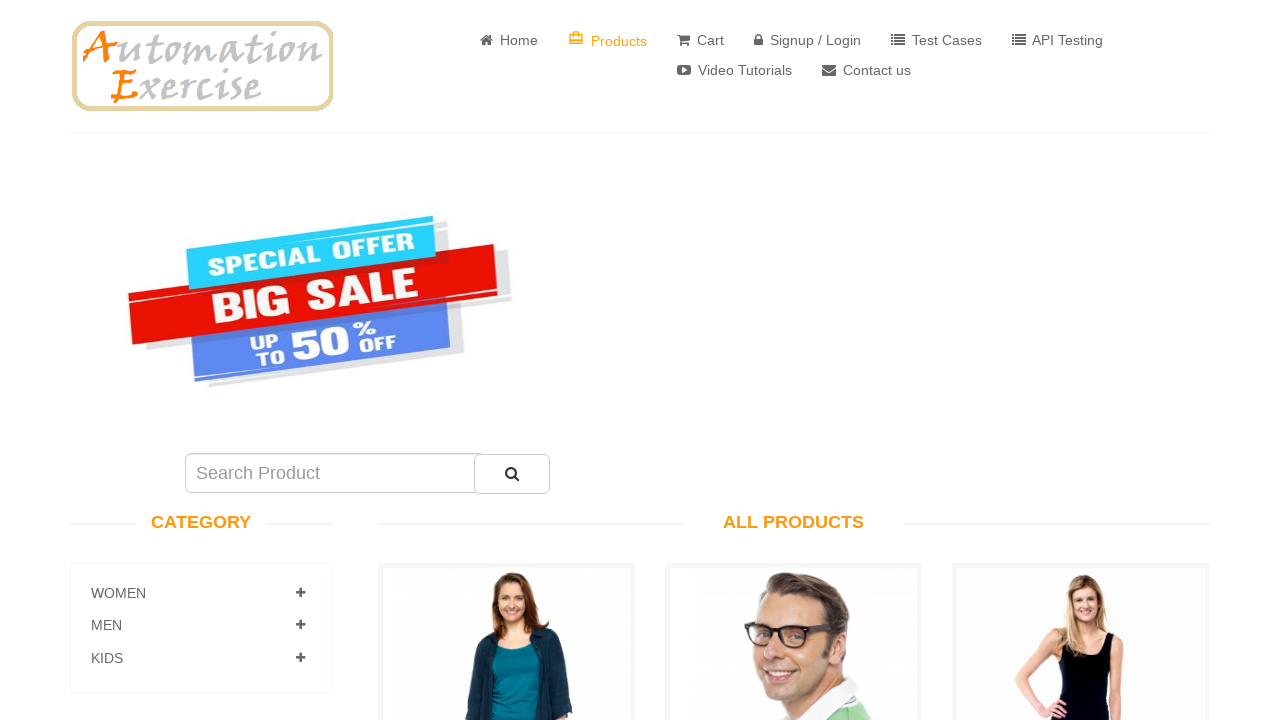

Products page loaded successfully
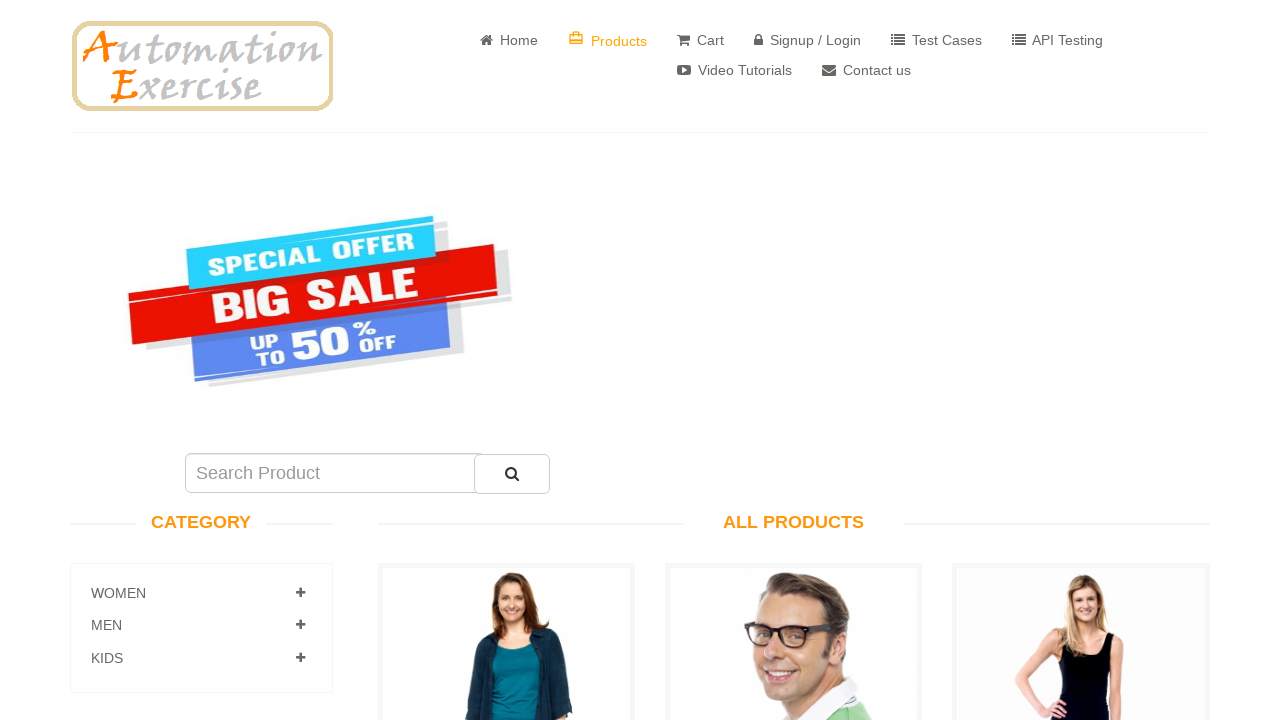

Clicked View Product link for first product at (506, 361) on body > section:nth-child(3) > div > div > div.col-sm-9.padding-right > div > div
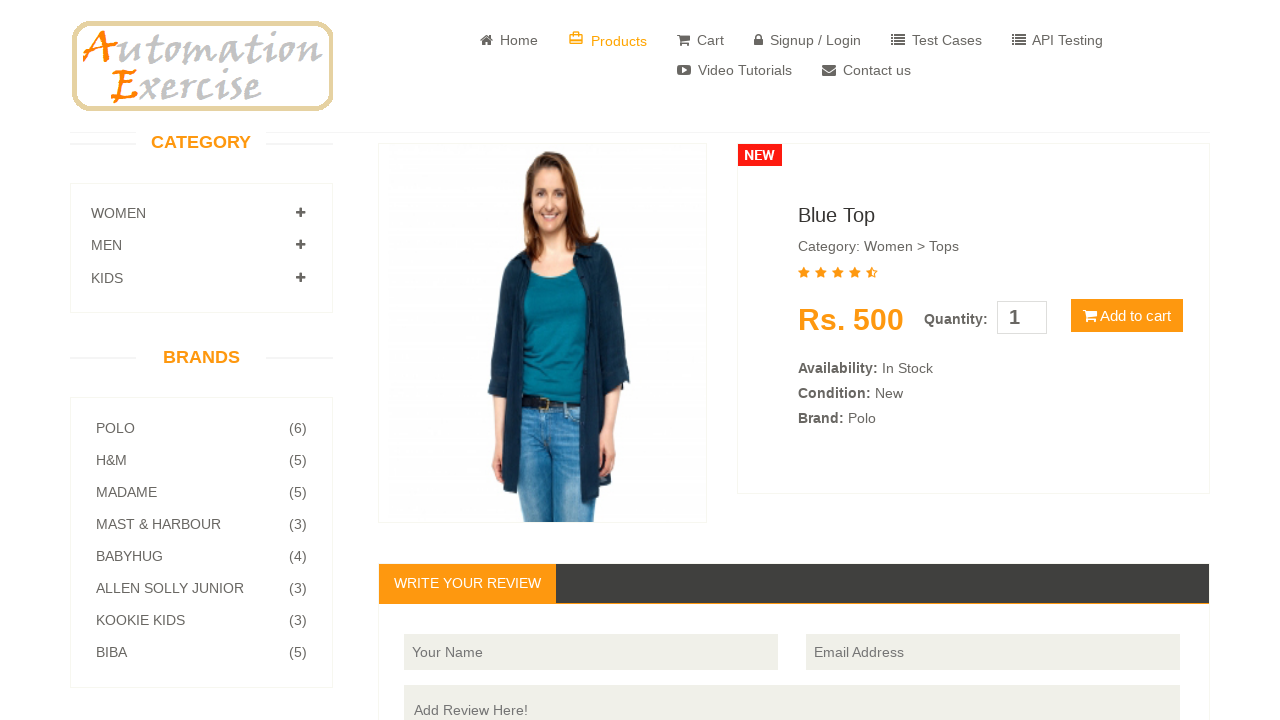

Product detail page loaded with review section
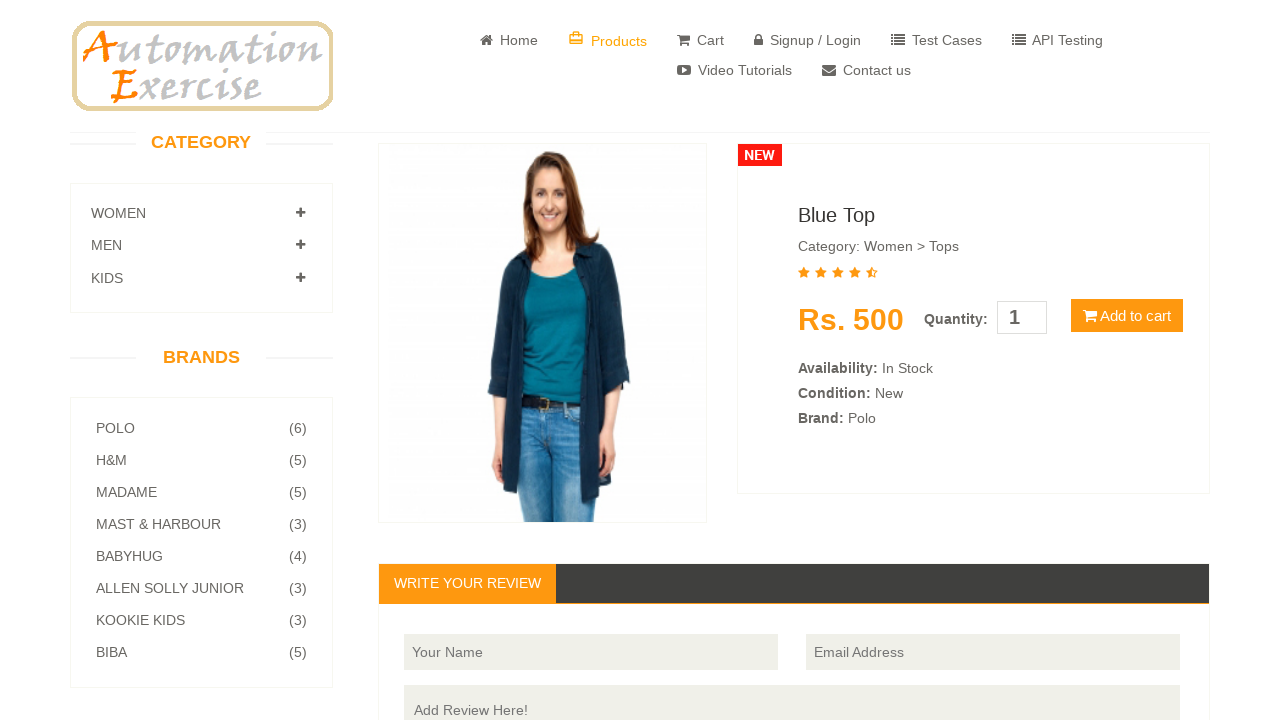

Filled review form name field with 'Michael Brown' on #name
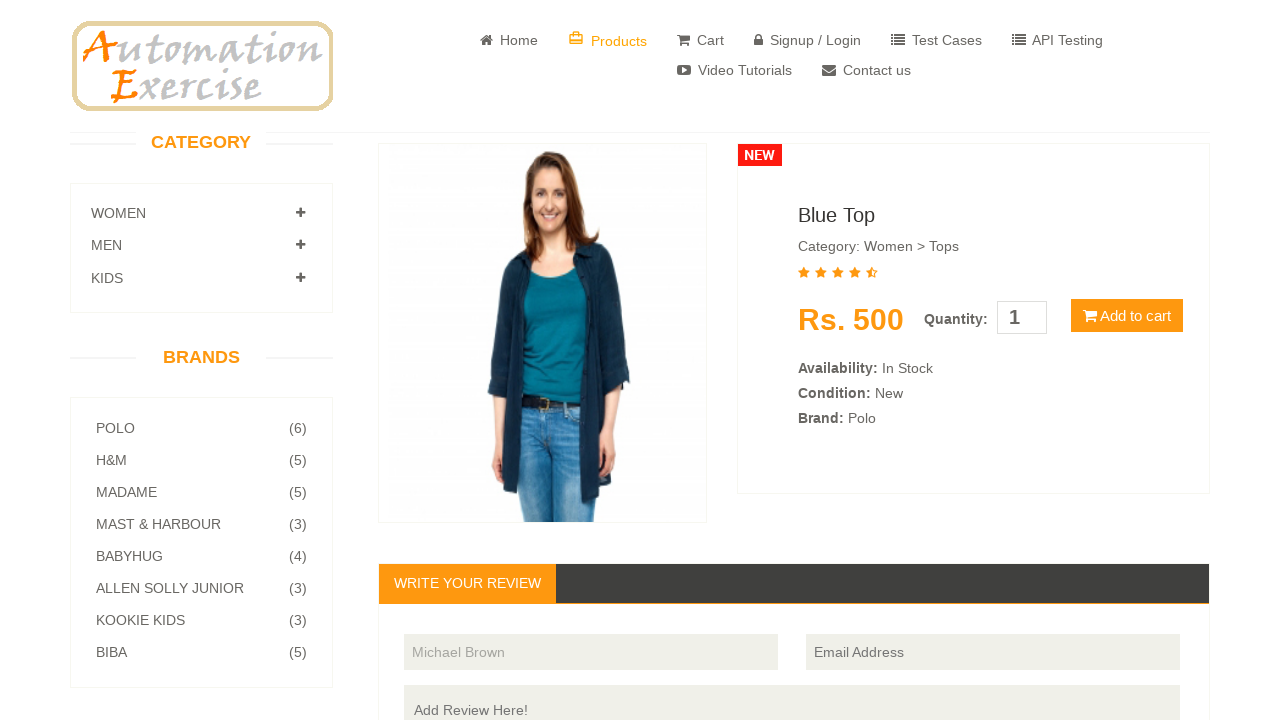

Filled review form email field with 'mbrown_reviewer@example.com' on #email
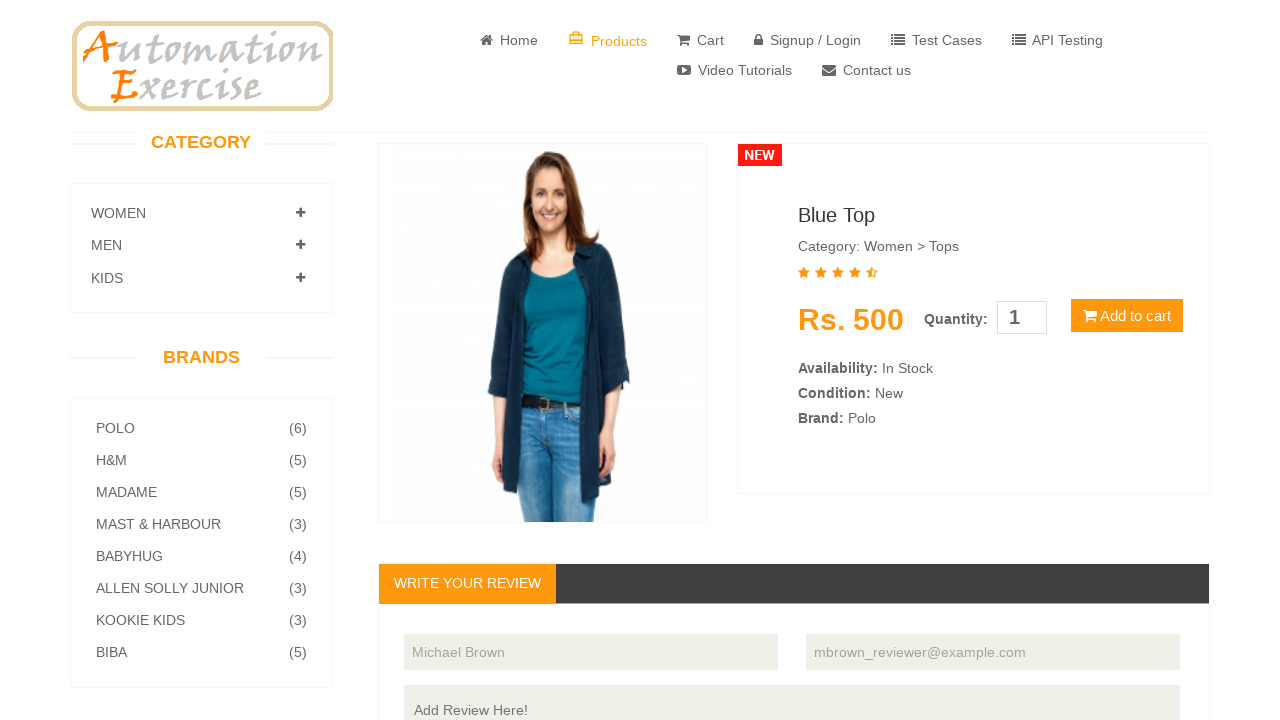

Filled review text field with product review on #review
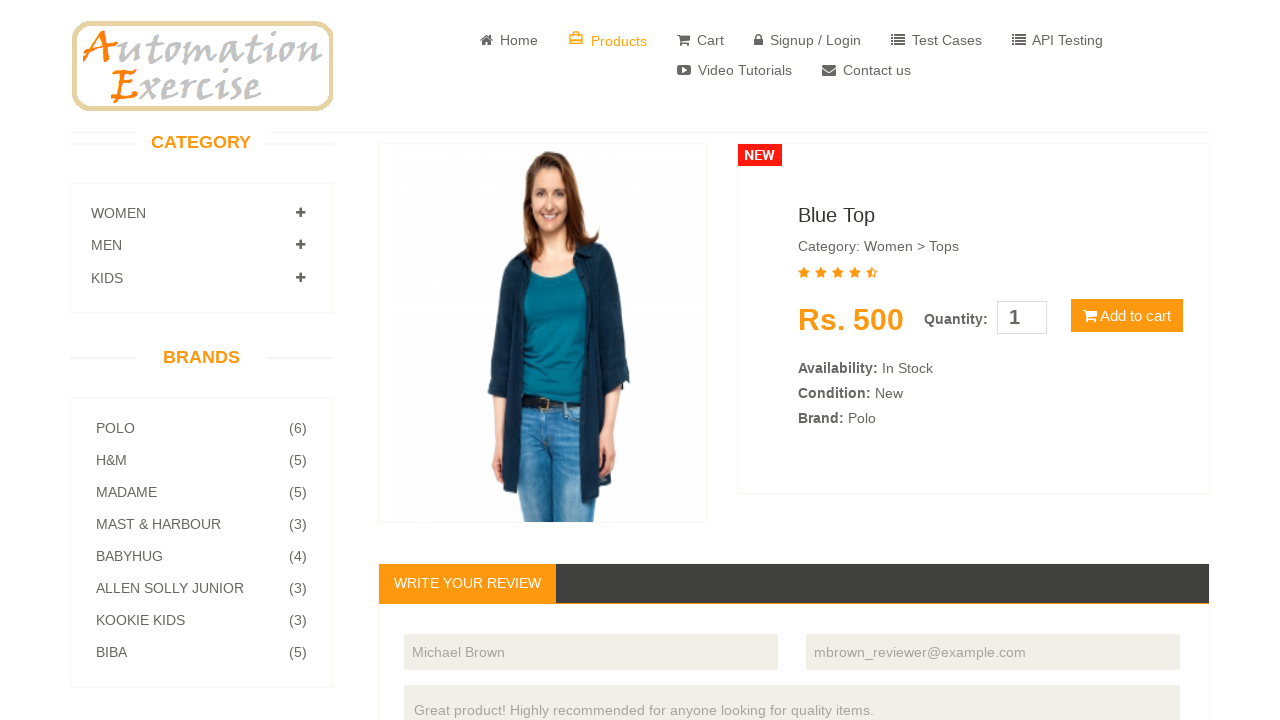

Clicked submit review button at (1150, 361) on #button-review
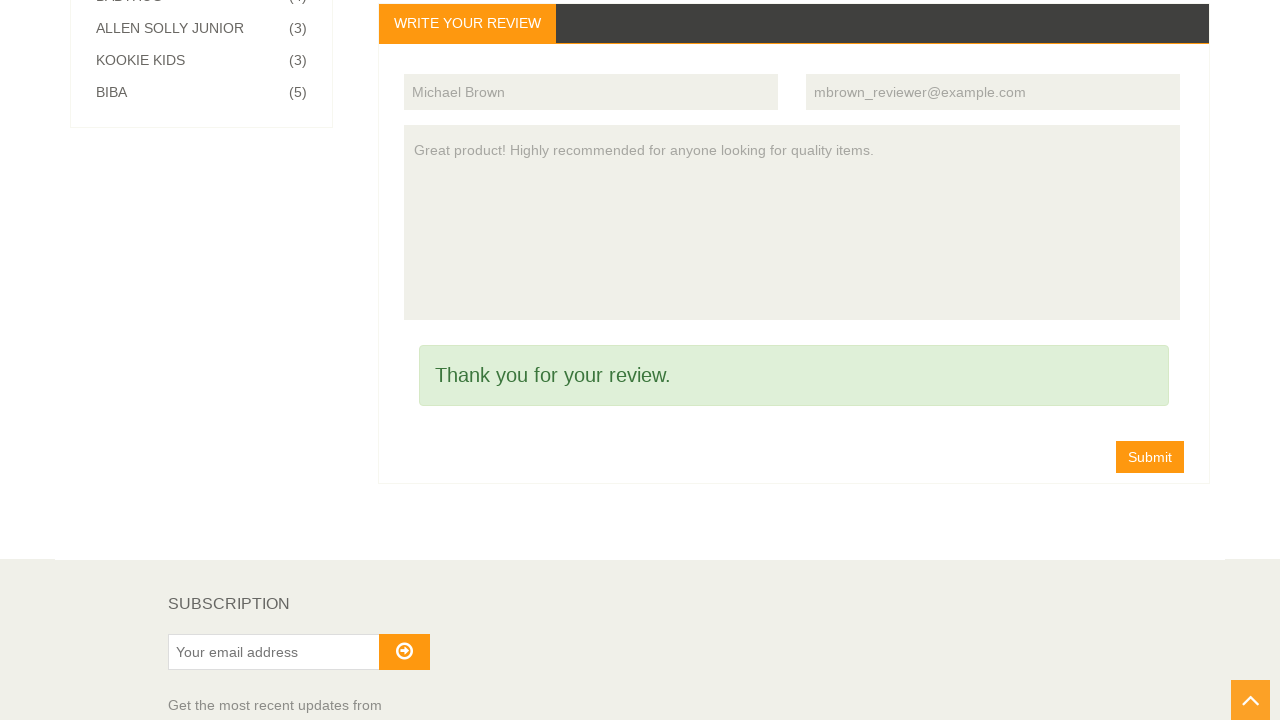

Review submission success message appeared
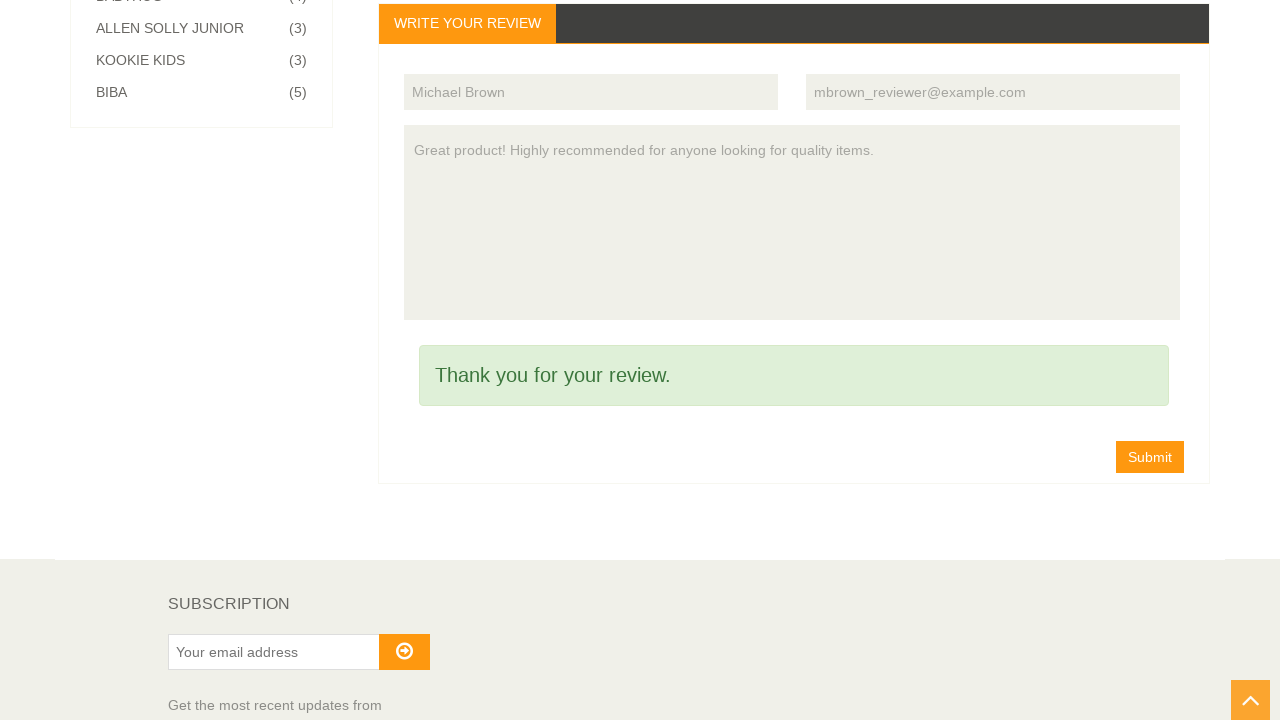

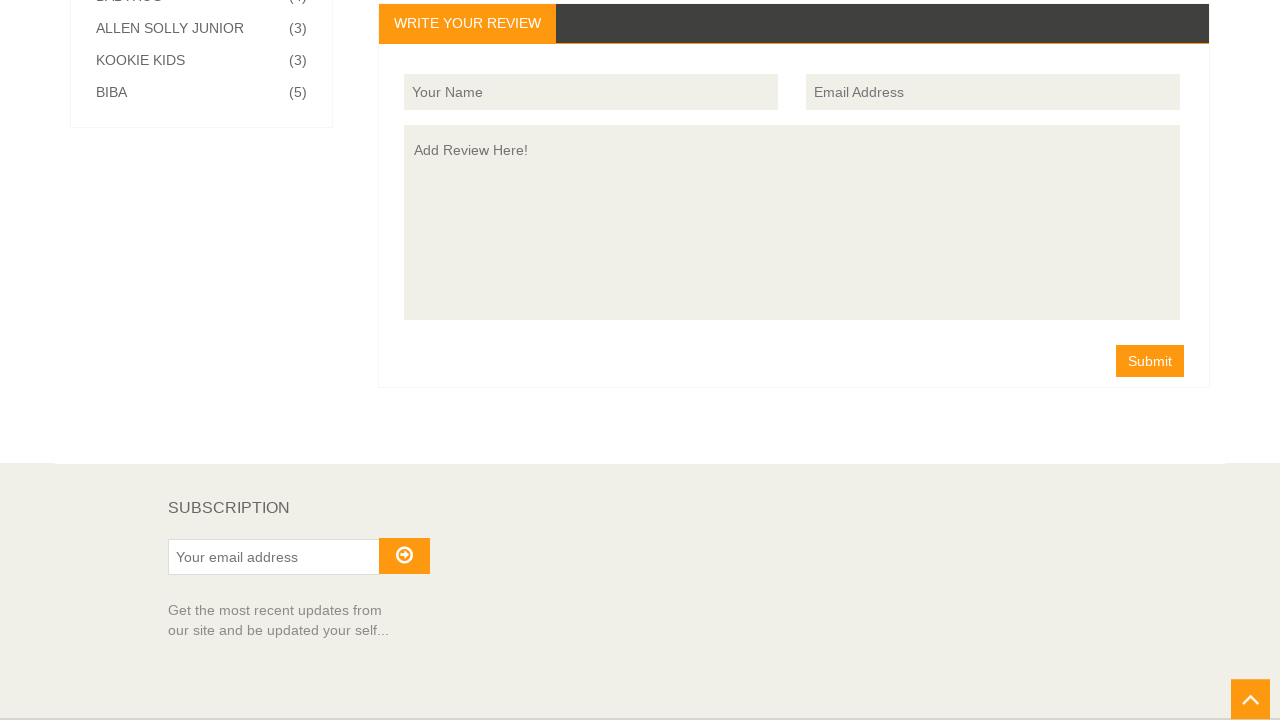